Tests JavaScript prompt alert by clicking the prompt button, entering text, accepting the alert, and verifying the result

Starting URL: http://practice.cydeo.com/javascript_alerts

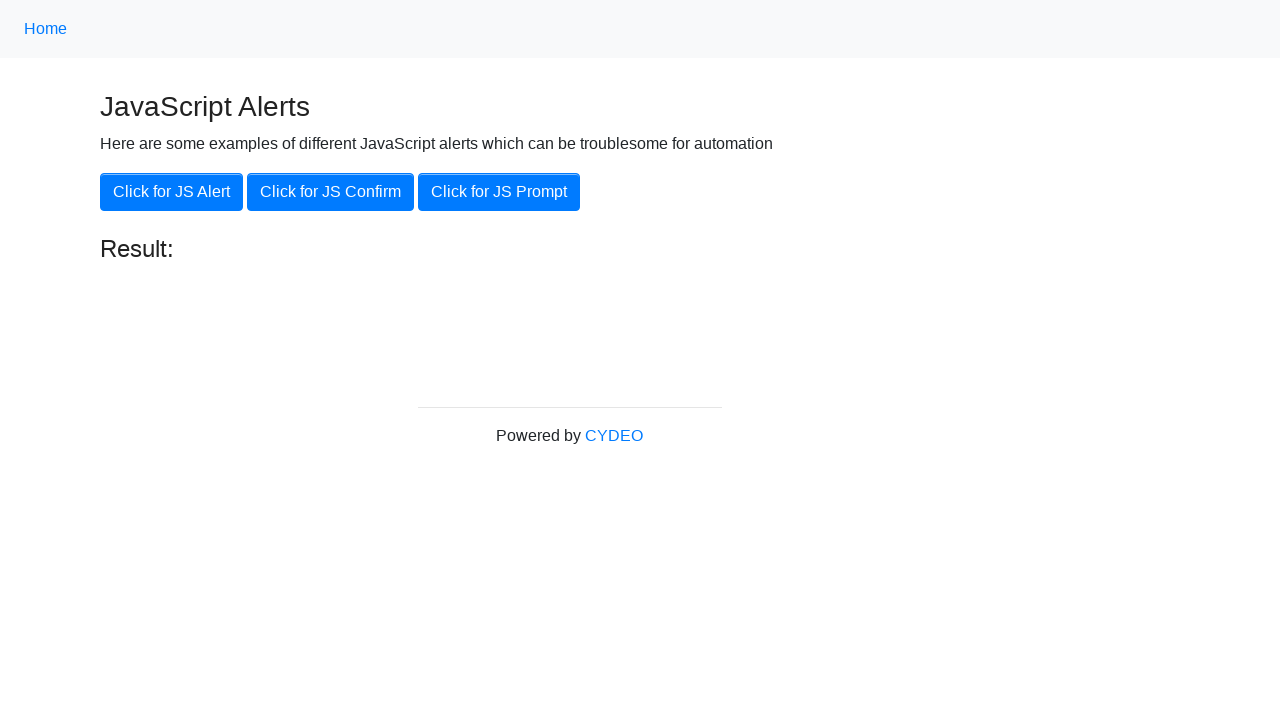

Set up dialog handler to accept prompt with text 'hello'
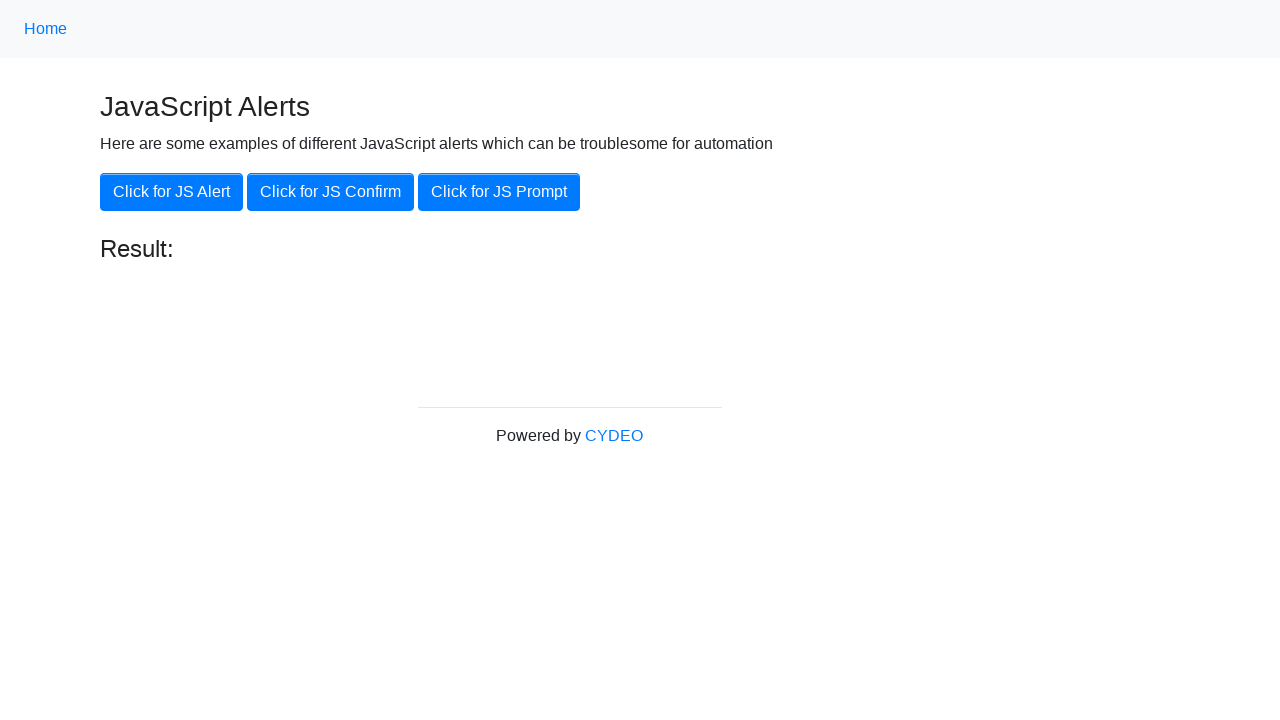

Clicked the JS Prompt button at (499, 192) on xpath=//button[.='Click for JS Prompt']
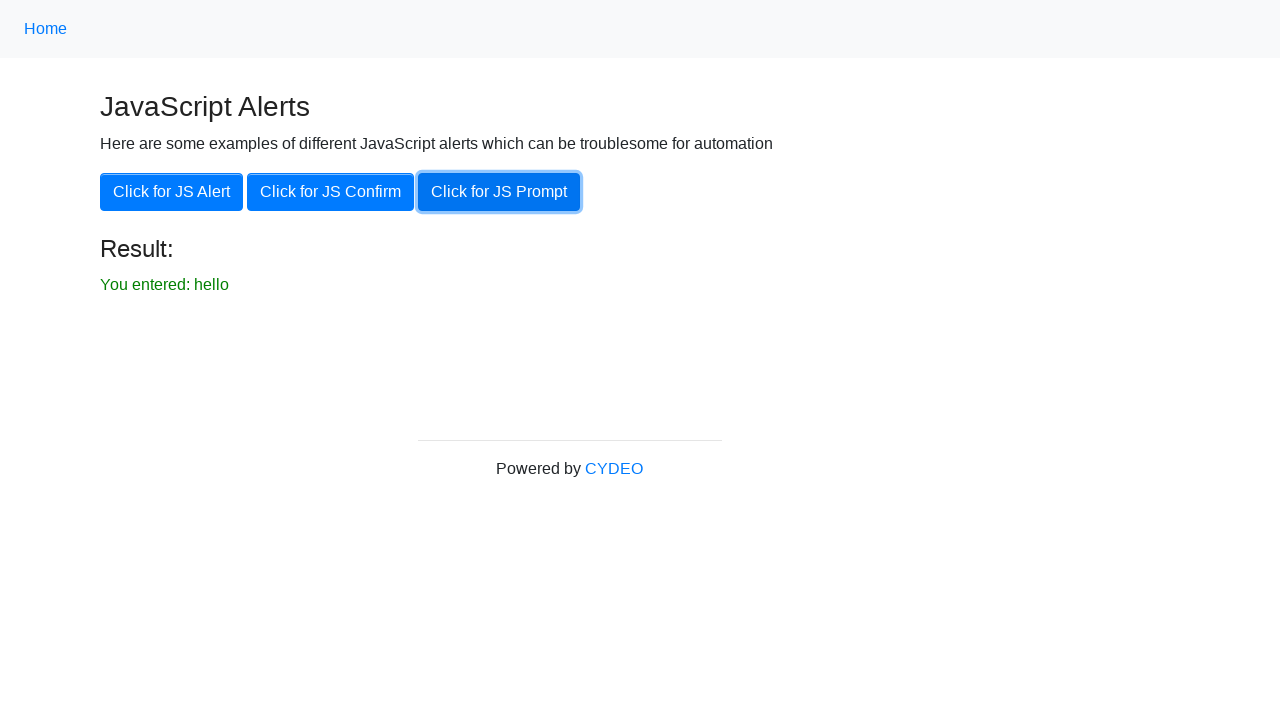

Waited for result element to appear
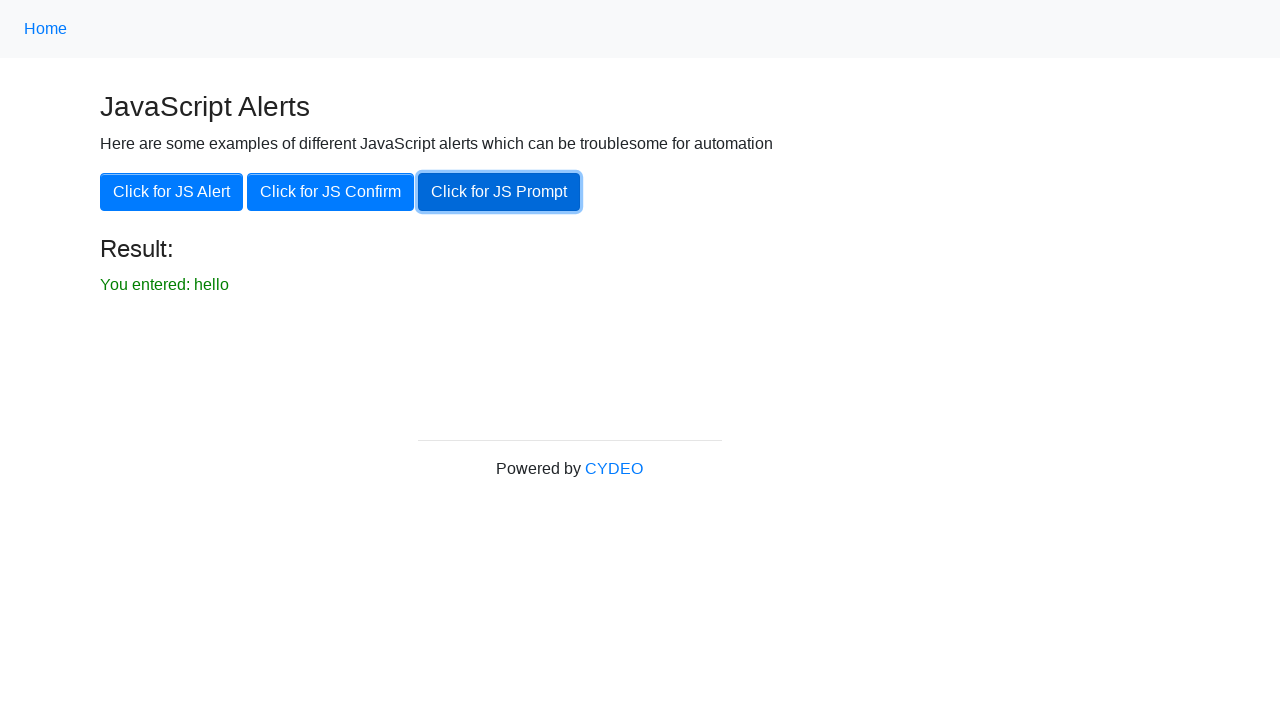

Located the result element
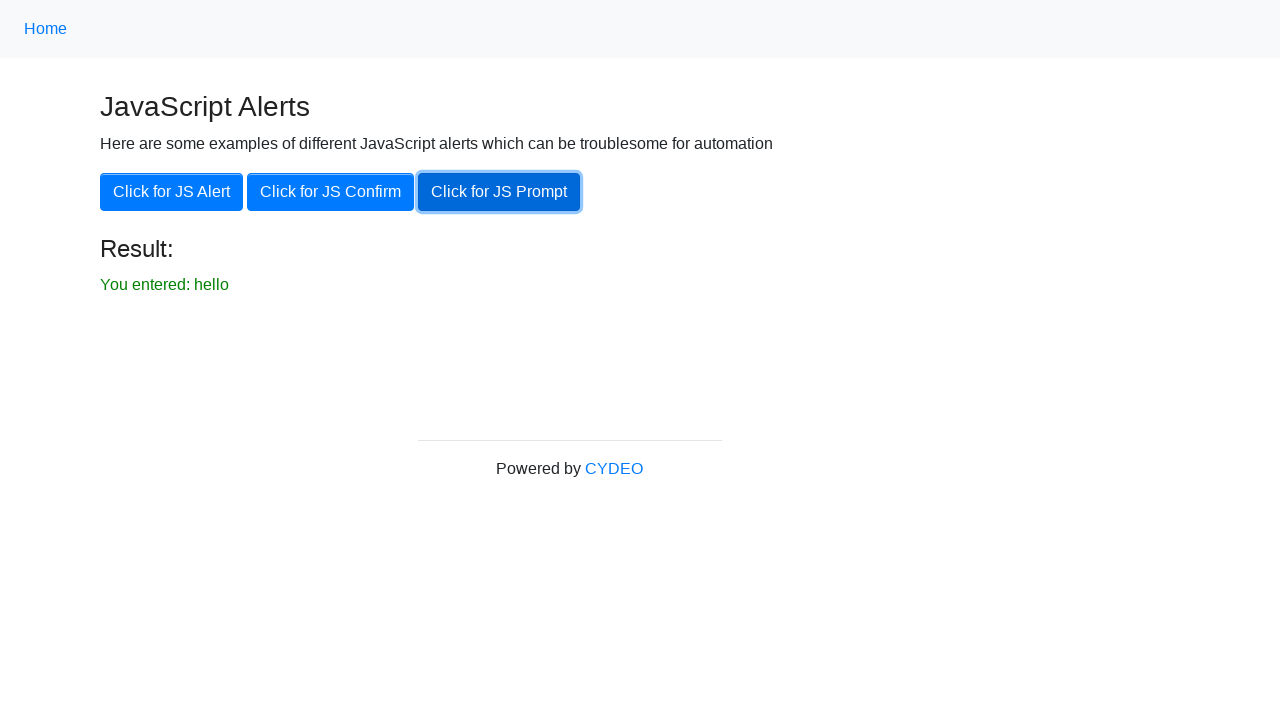

Verified result element is visible
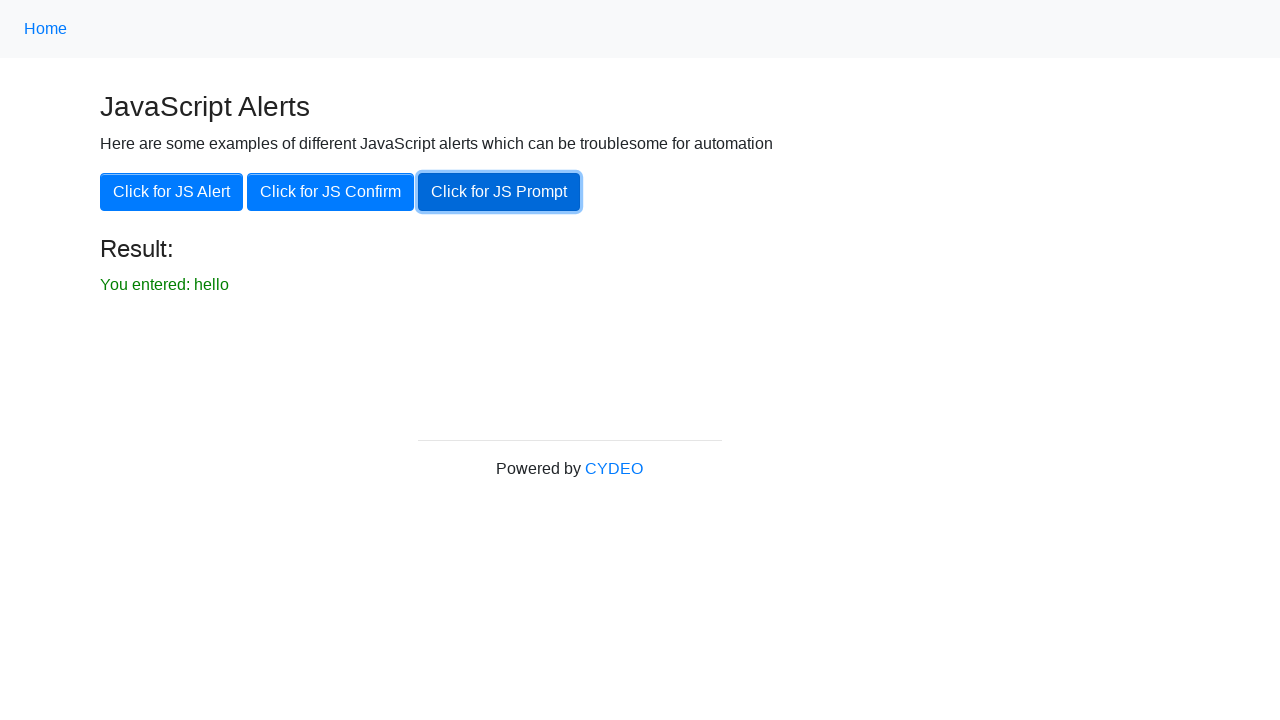

Verified result text is 'You entered: hello'
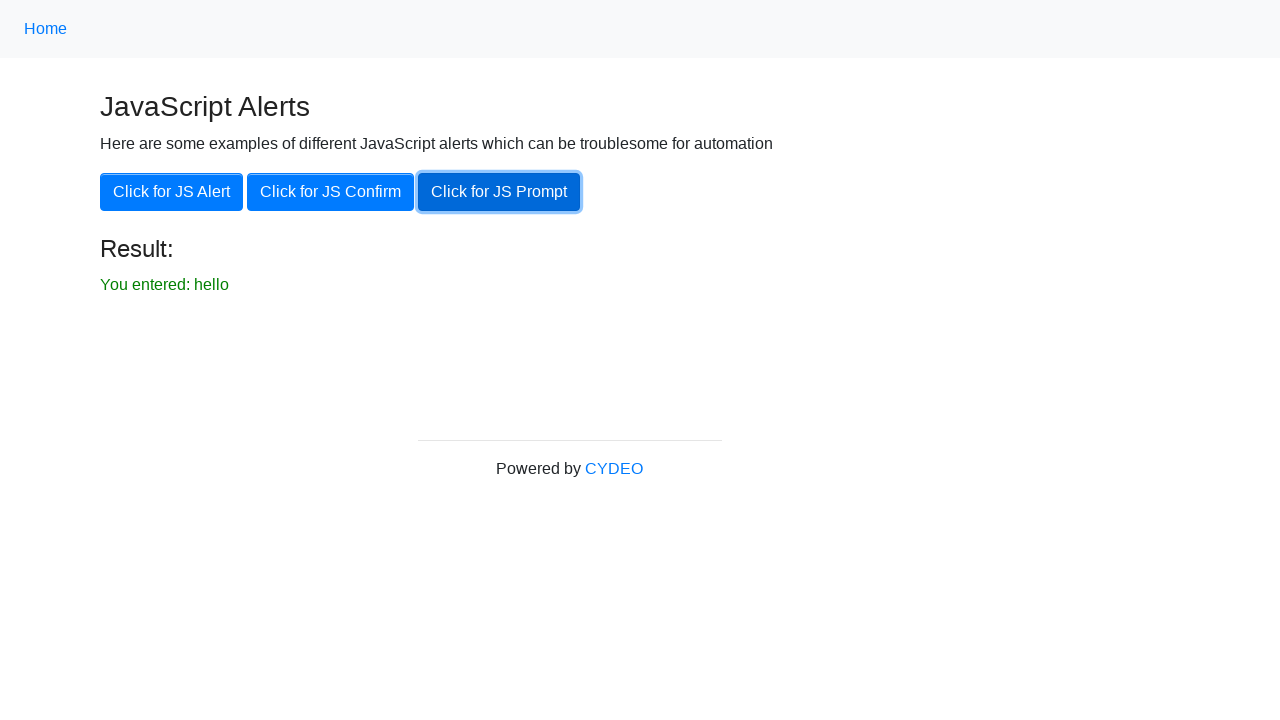

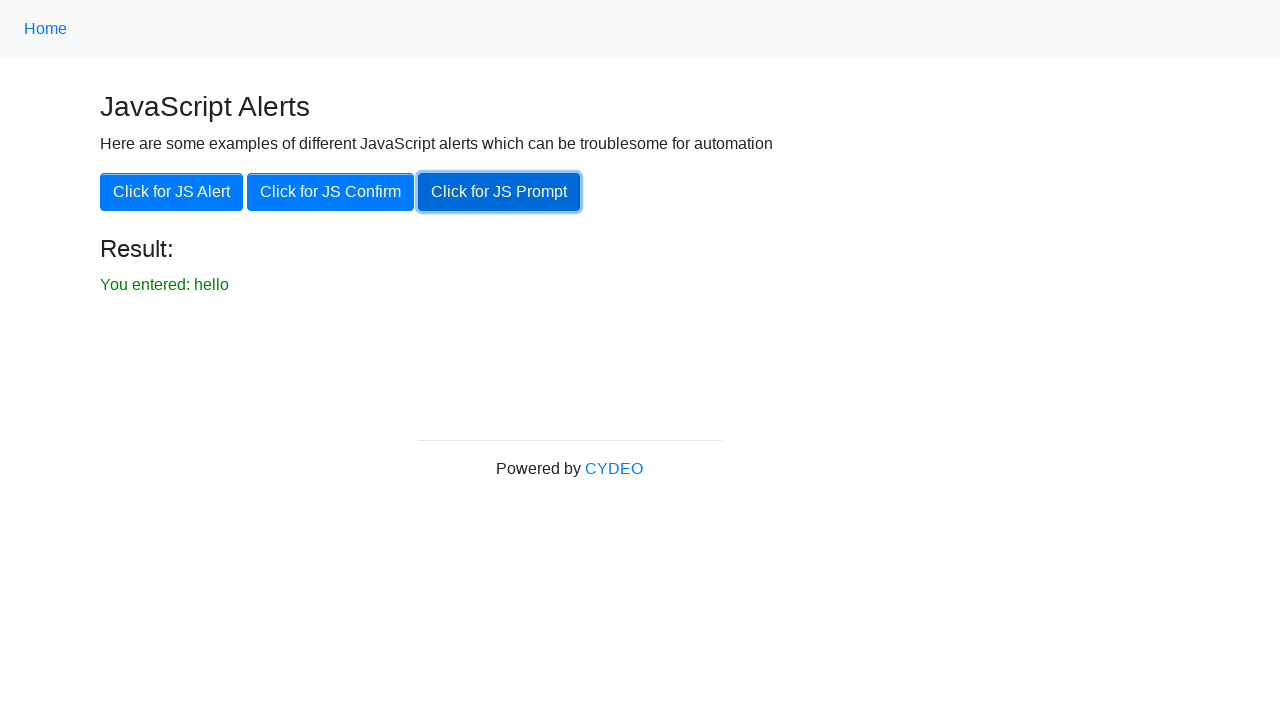